Navigates to the TSoft Global website homepage and verifies the page loads successfully

Starting URL: https://www.tsoftglobal.com

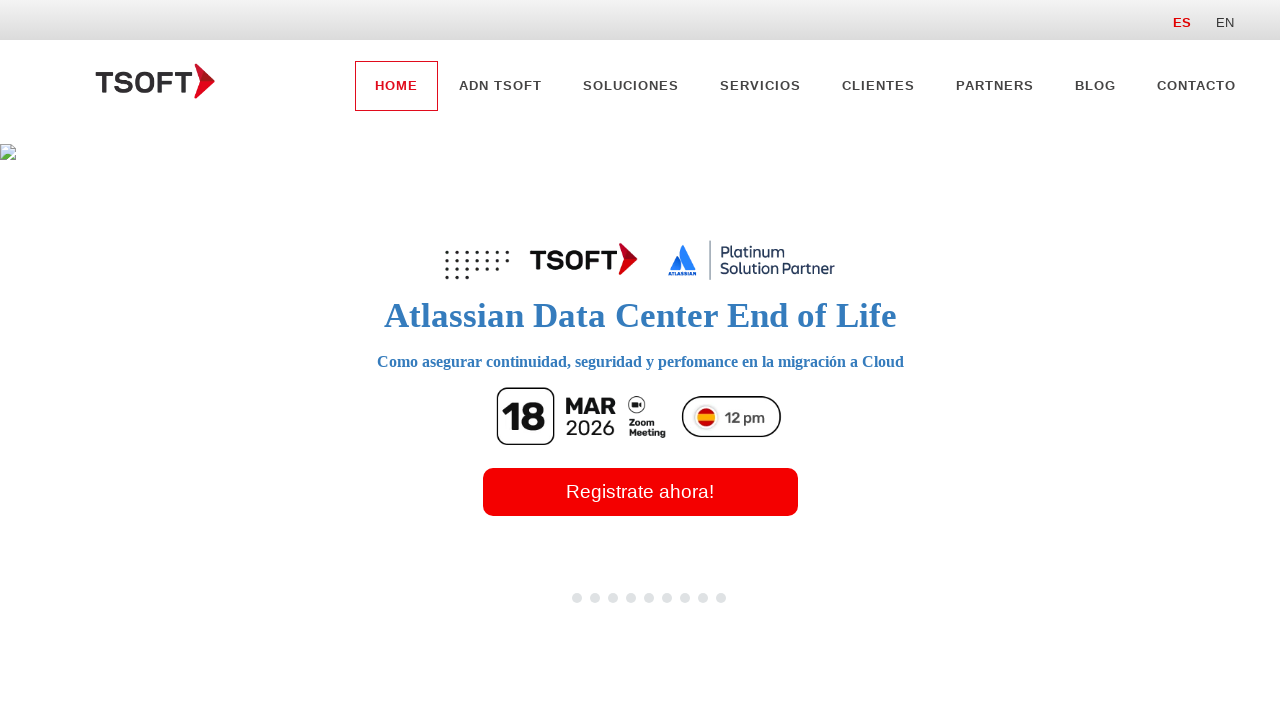

Waited for DOM content to load on TSoft Global homepage
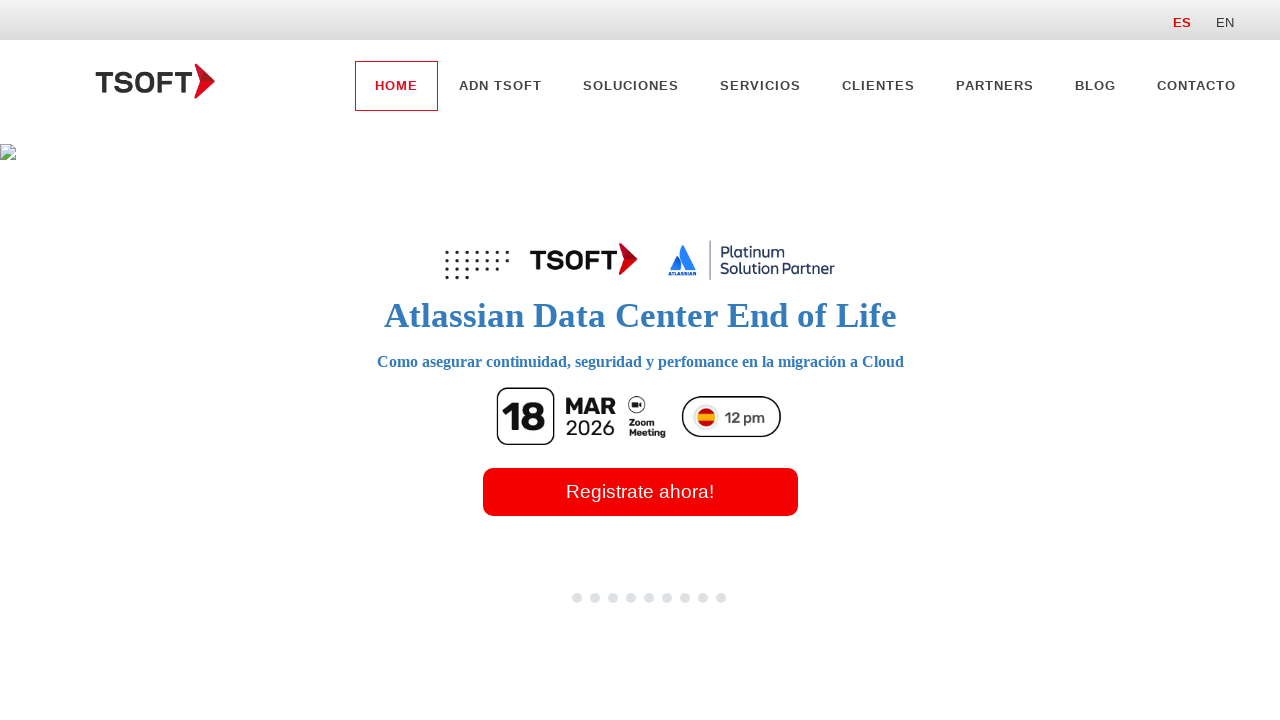

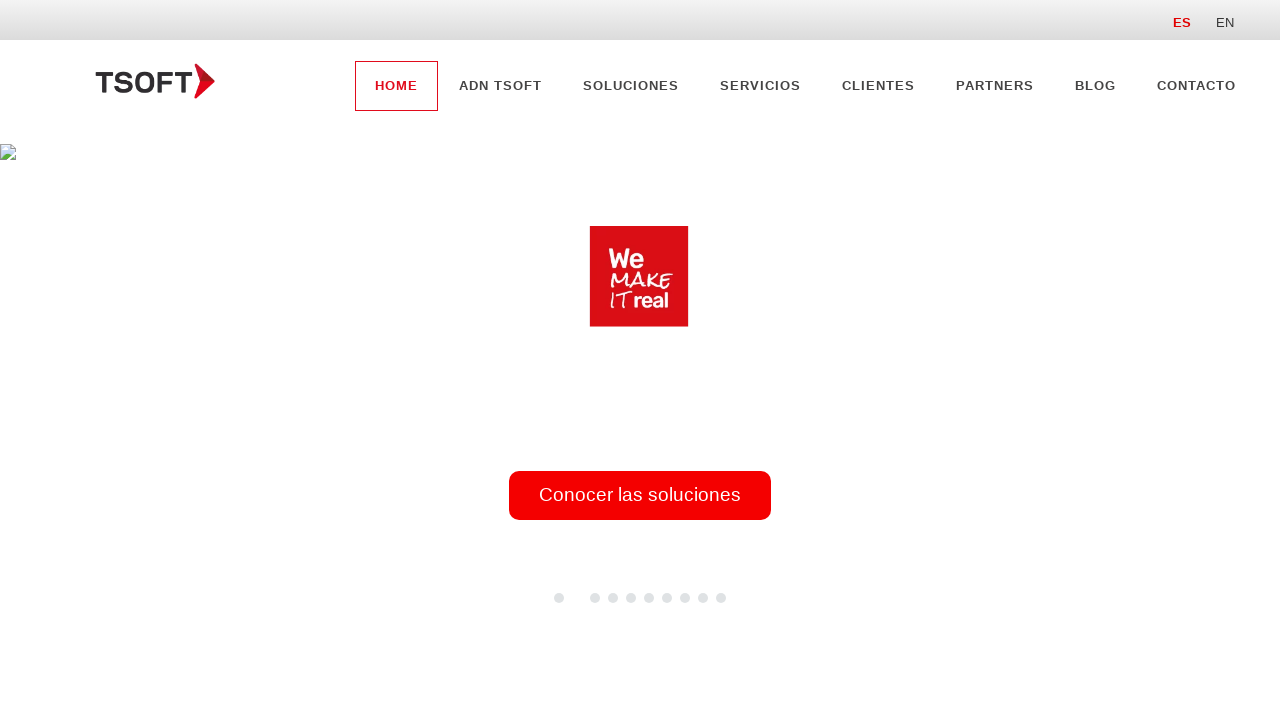